Tests keyboard and mouse interactions on a practice form page by entering text with shift key modifier and performing a right-click context menu action

Starting URL: https://awesomeqa.com/practice.html

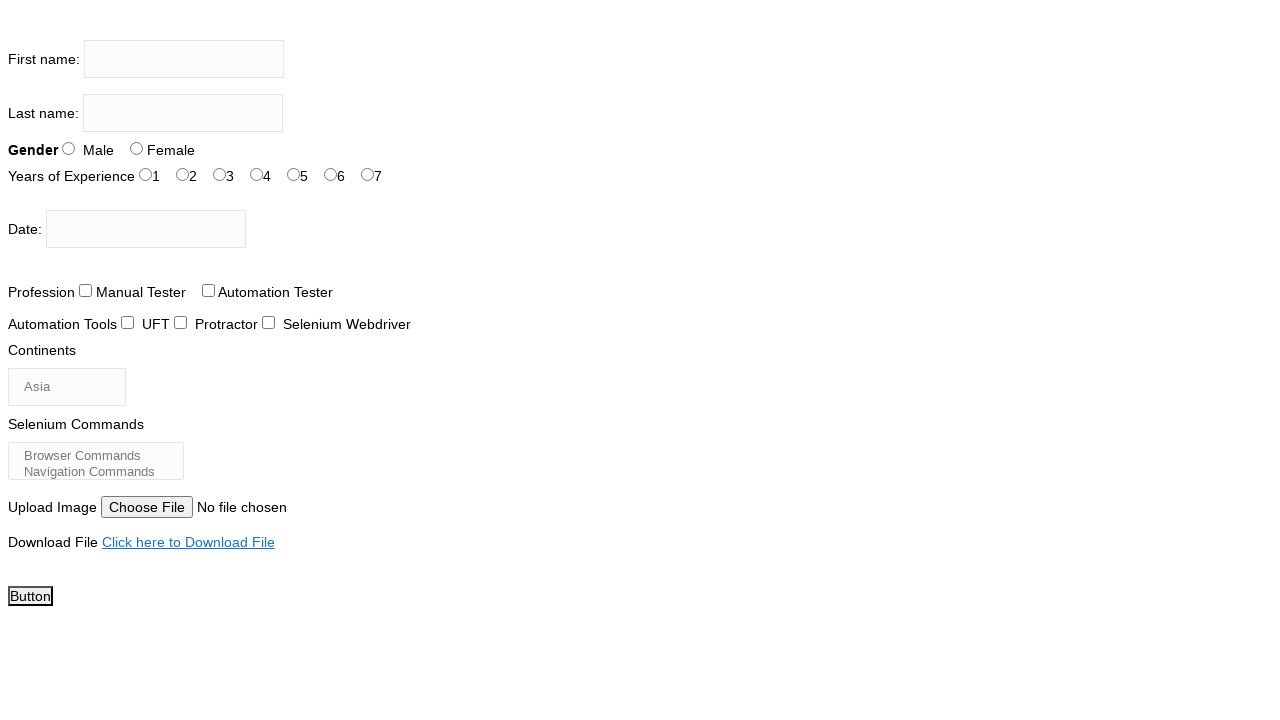

Located the firstname input field
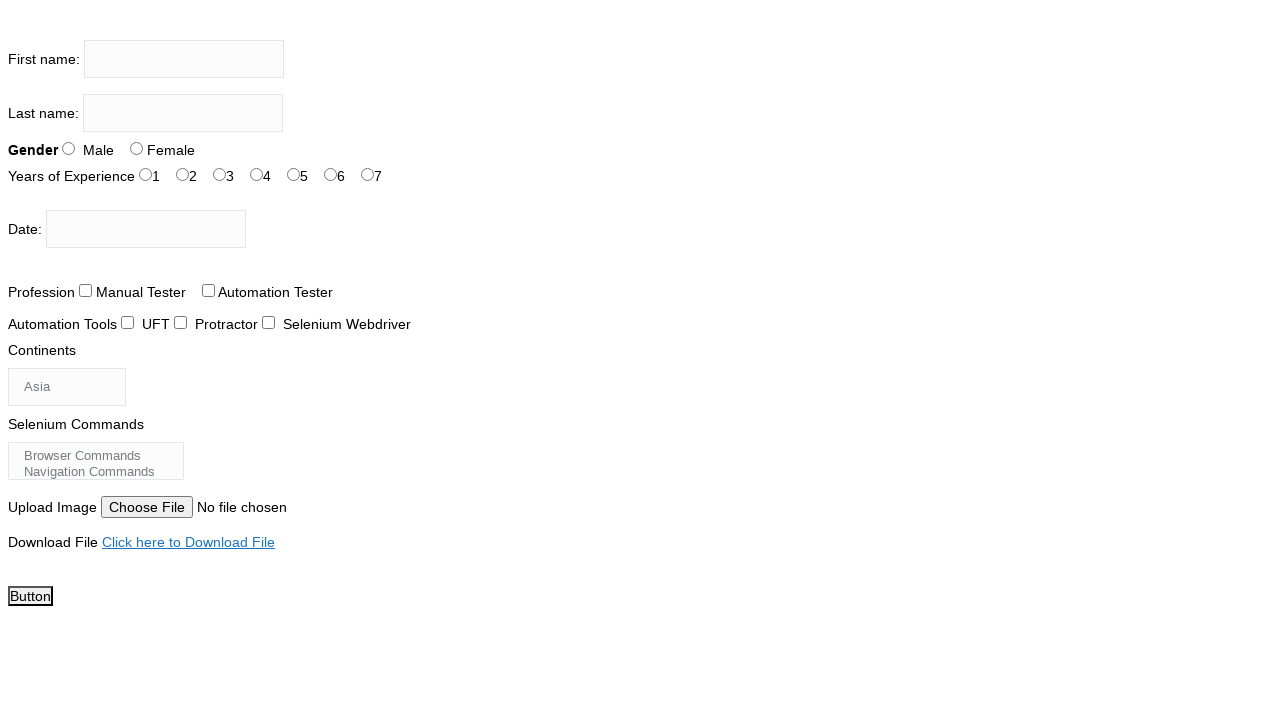

Pressed Shift key down
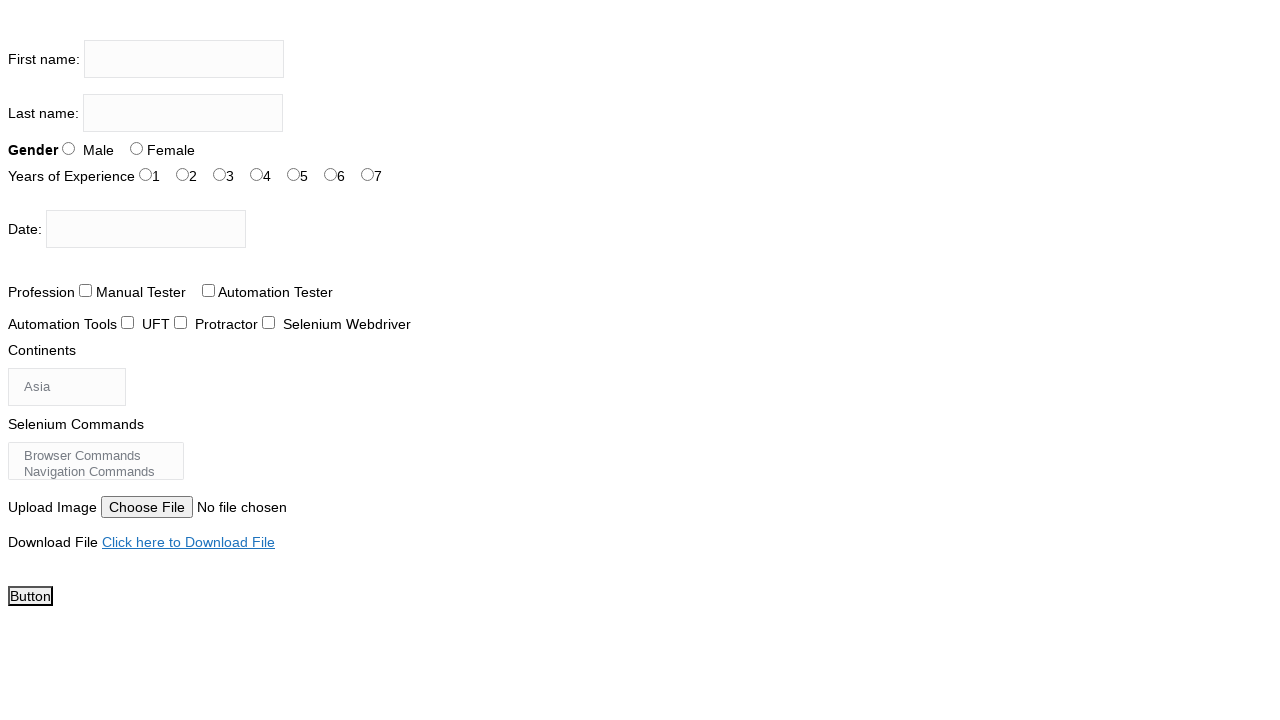

Filled firstname field with 'YADRAJ' while Shift key held on xpath=//input[@name='firstname']
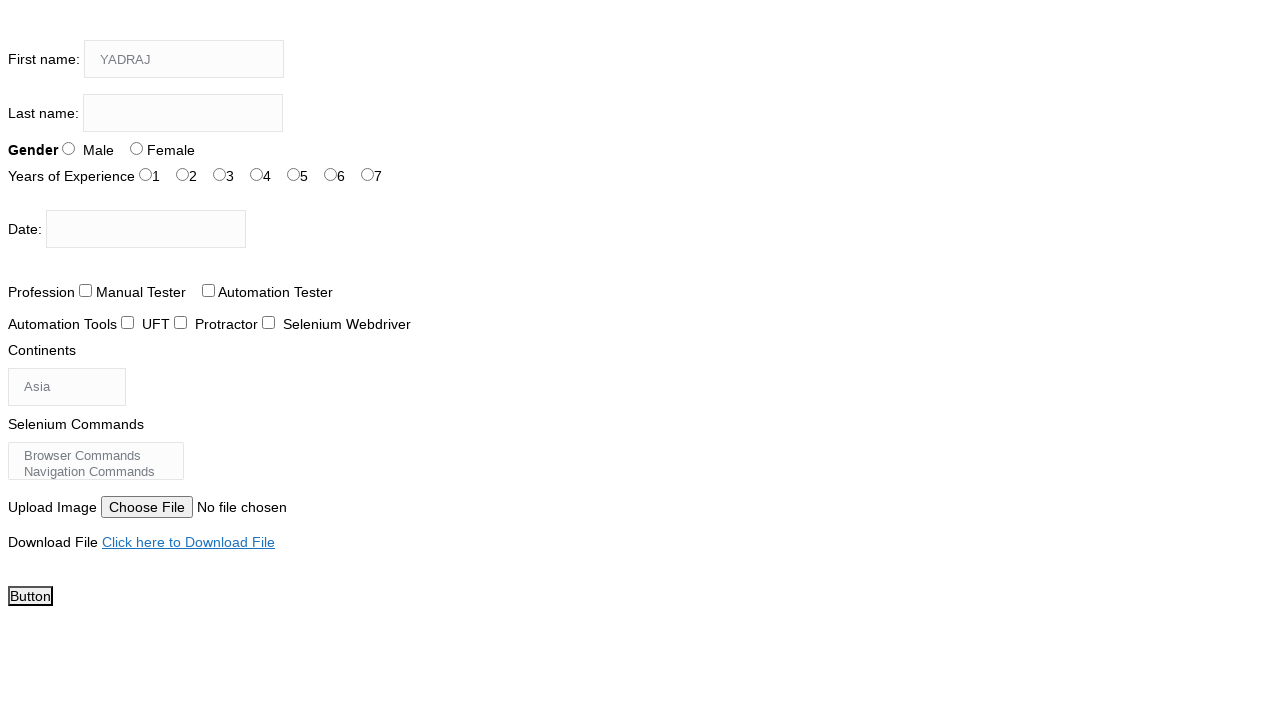

Released Shift key
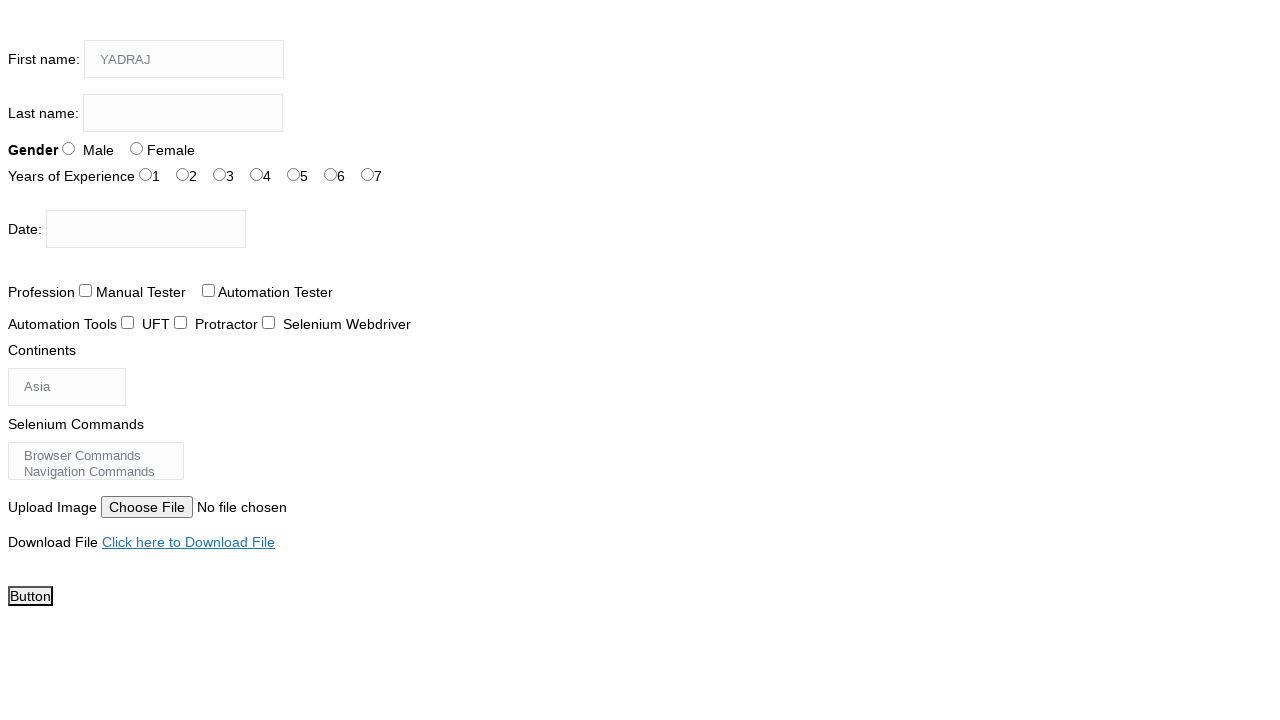

Located the download file link
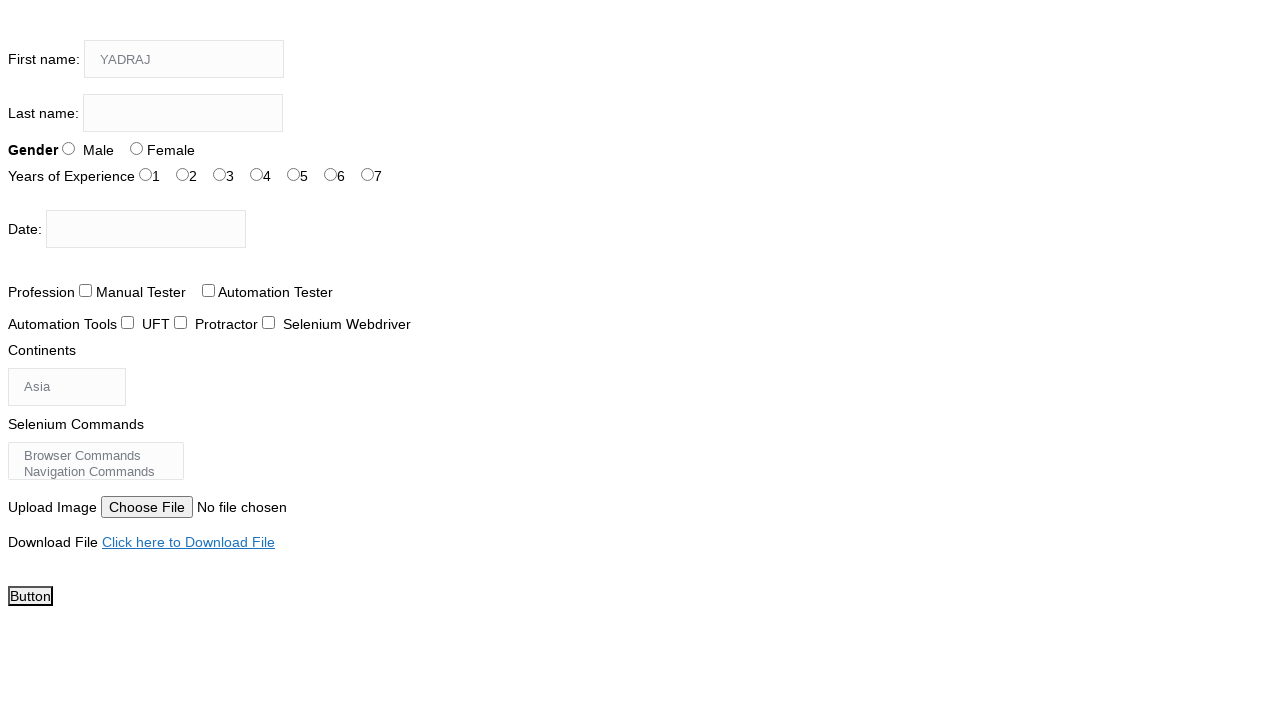

Performed right-click on download file link to open context menu at (188, 542) on xpath=//a[text()='Click here to Download File']
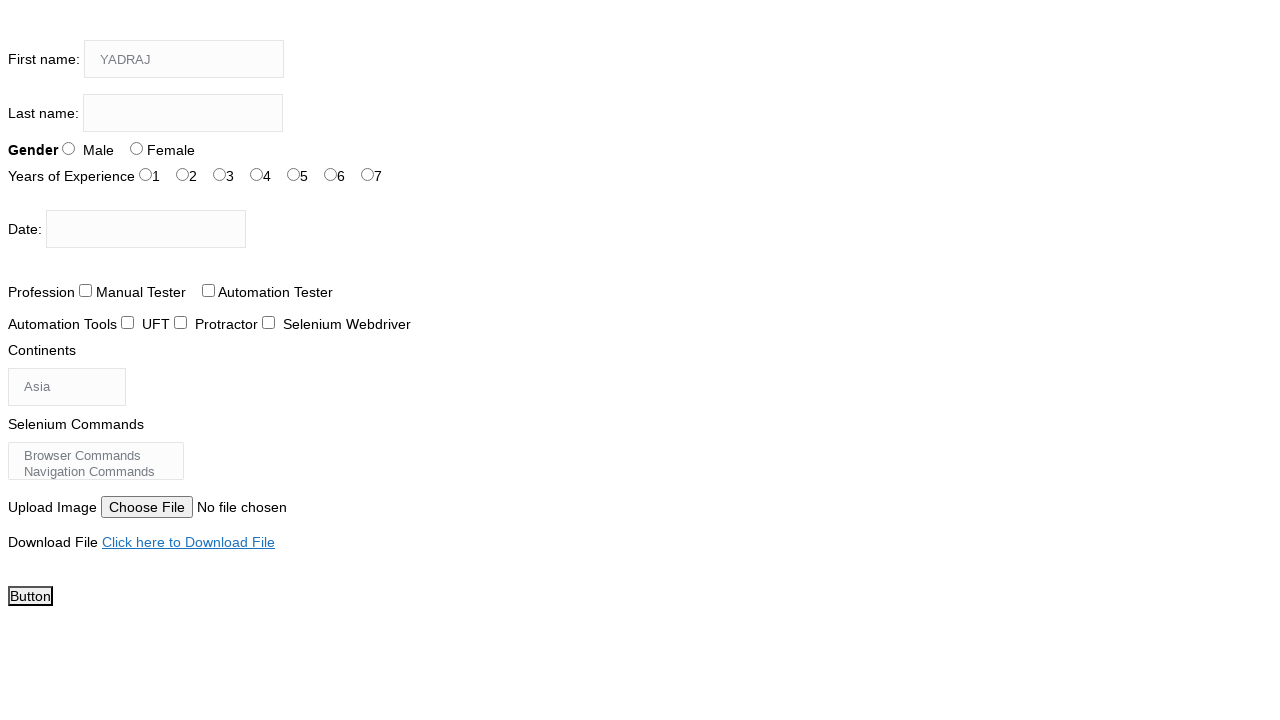

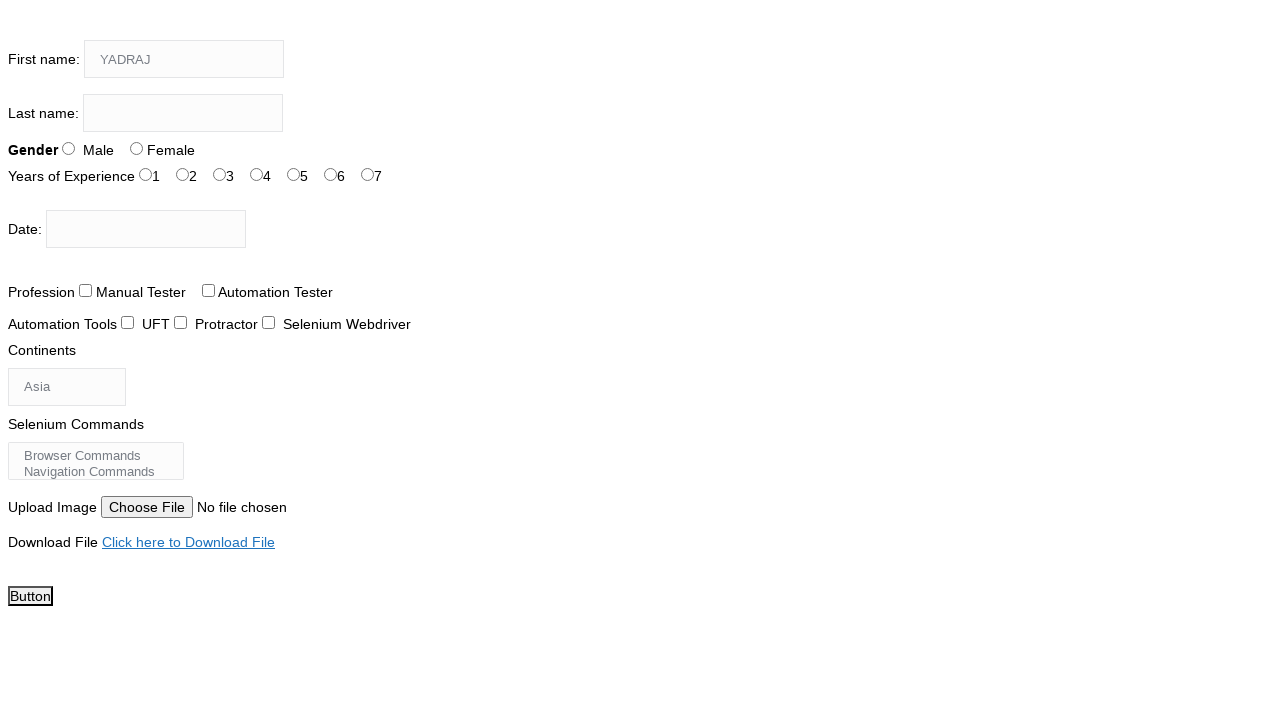